Tests adding todo items to a TodoMVC app by creating two todos and verifying they appear in the list

Starting URL: https://demo.playwright.dev/todomvc

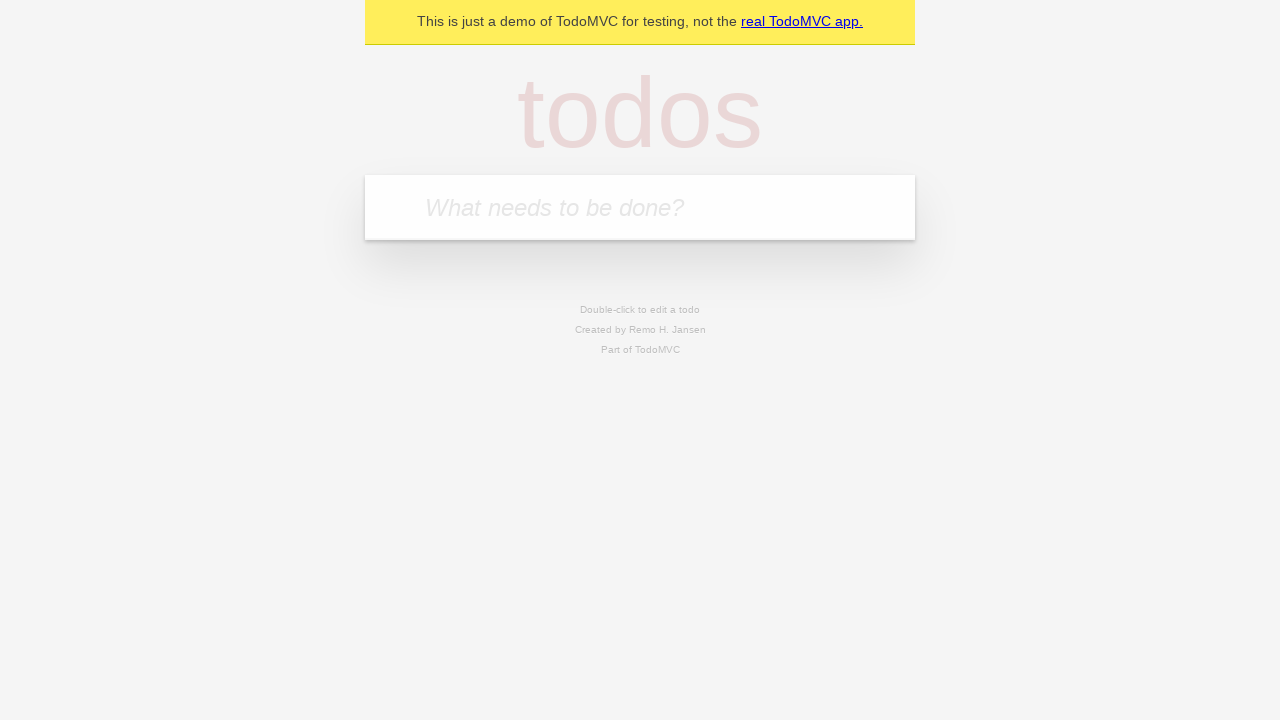

Filled todo input with 'buy some cheese' on internal:attr=[placeholder="What needs to be done?"i]
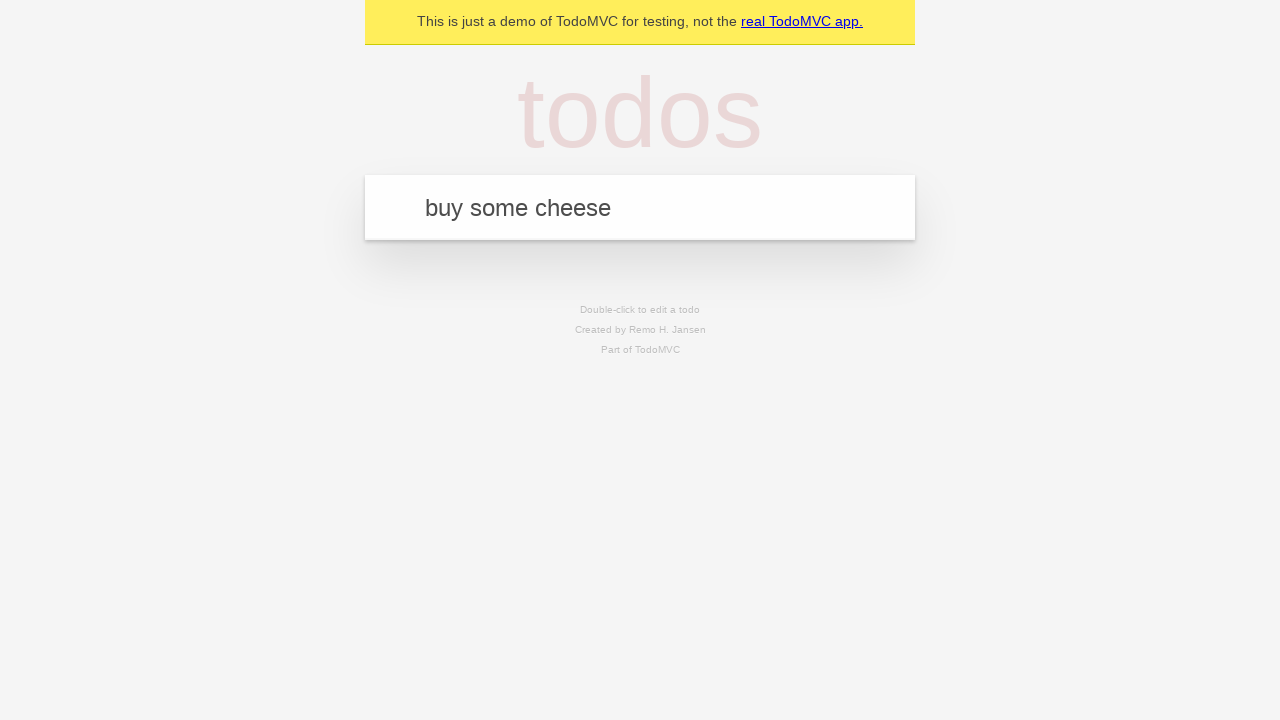

Pressed Enter to create first todo on internal:attr=[placeholder="What needs to be done?"i]
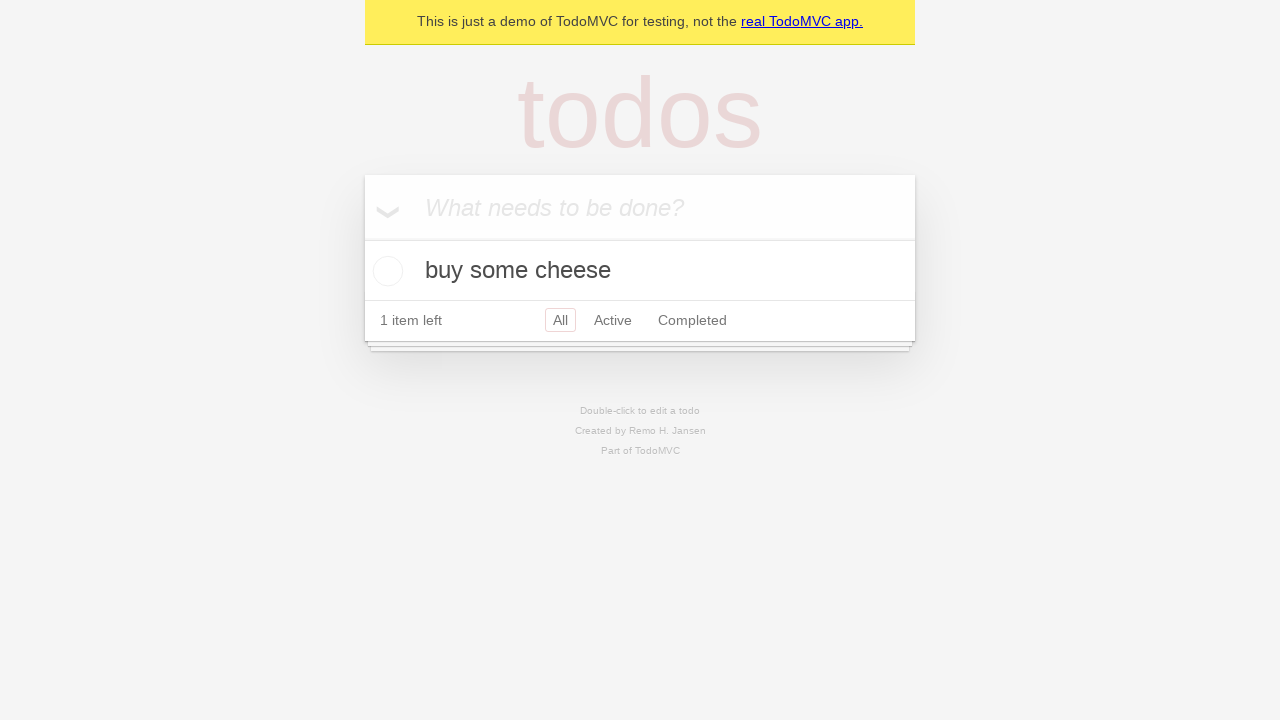

First todo appeared in the list
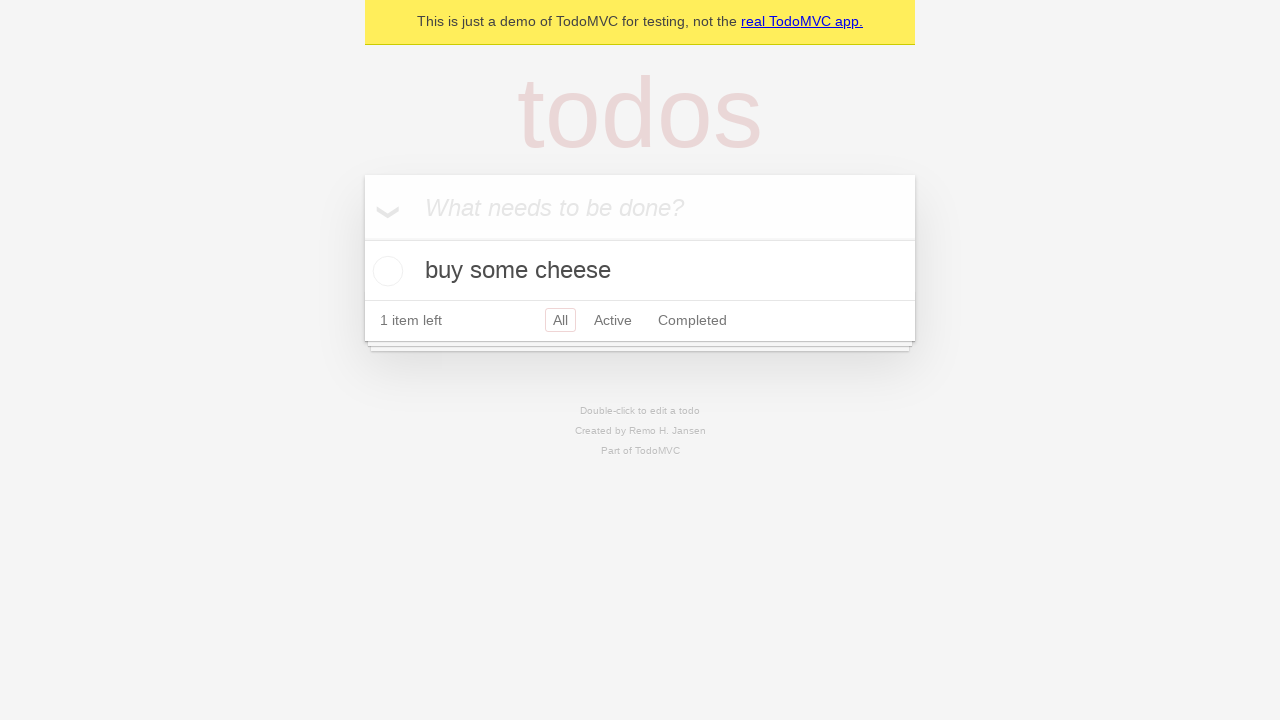

Filled todo input with 'feed the cat' on internal:attr=[placeholder="What needs to be done?"i]
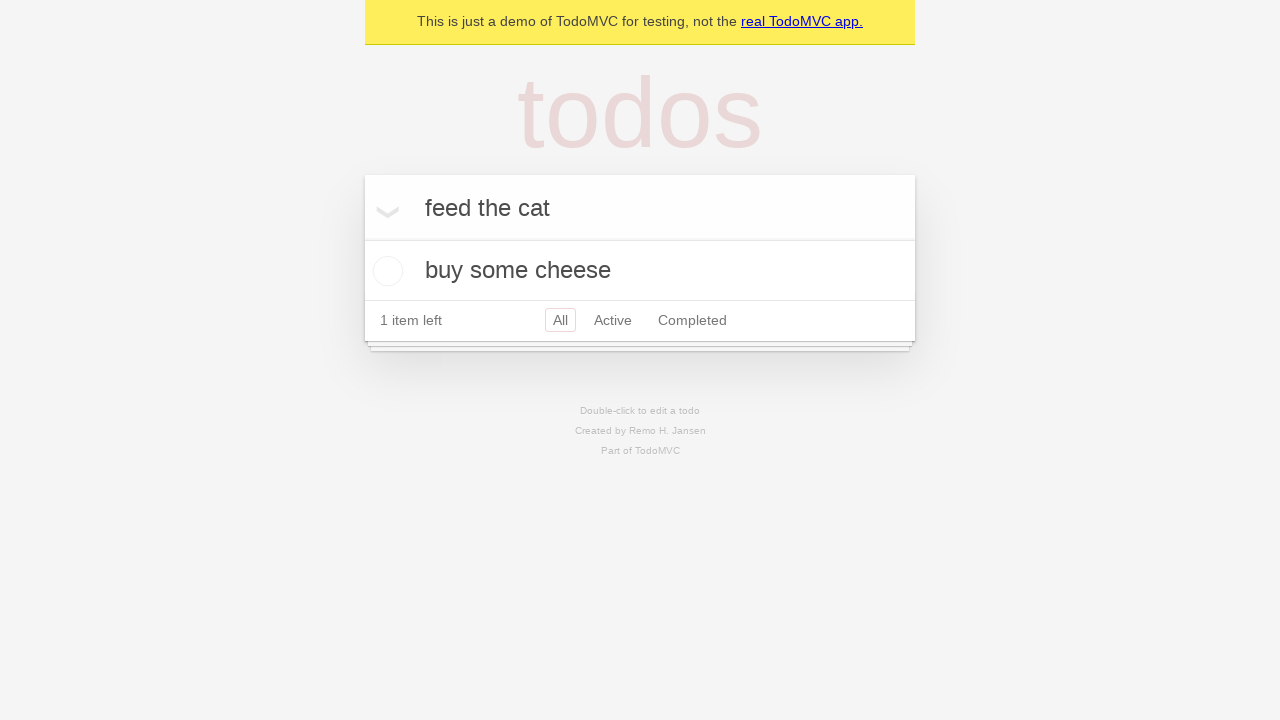

Pressed Enter to create second todo on internal:attr=[placeholder="What needs to be done?"i]
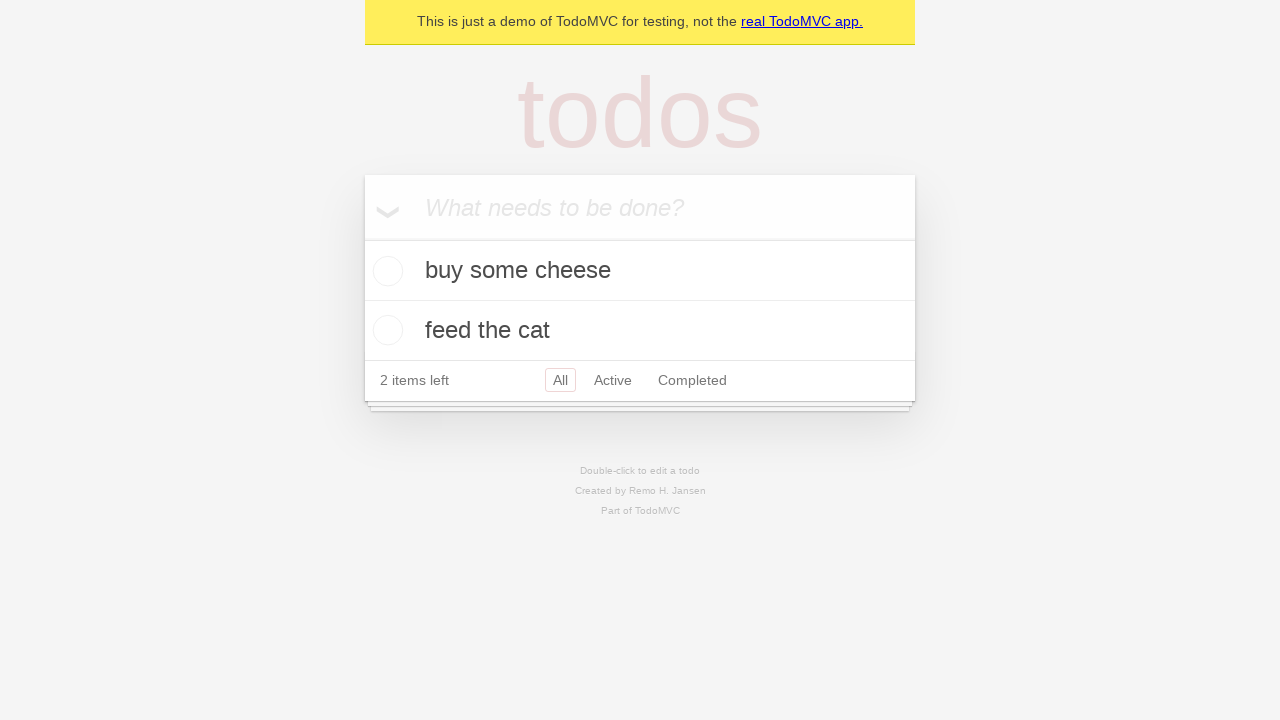

Second todo appeared in the list with first todo
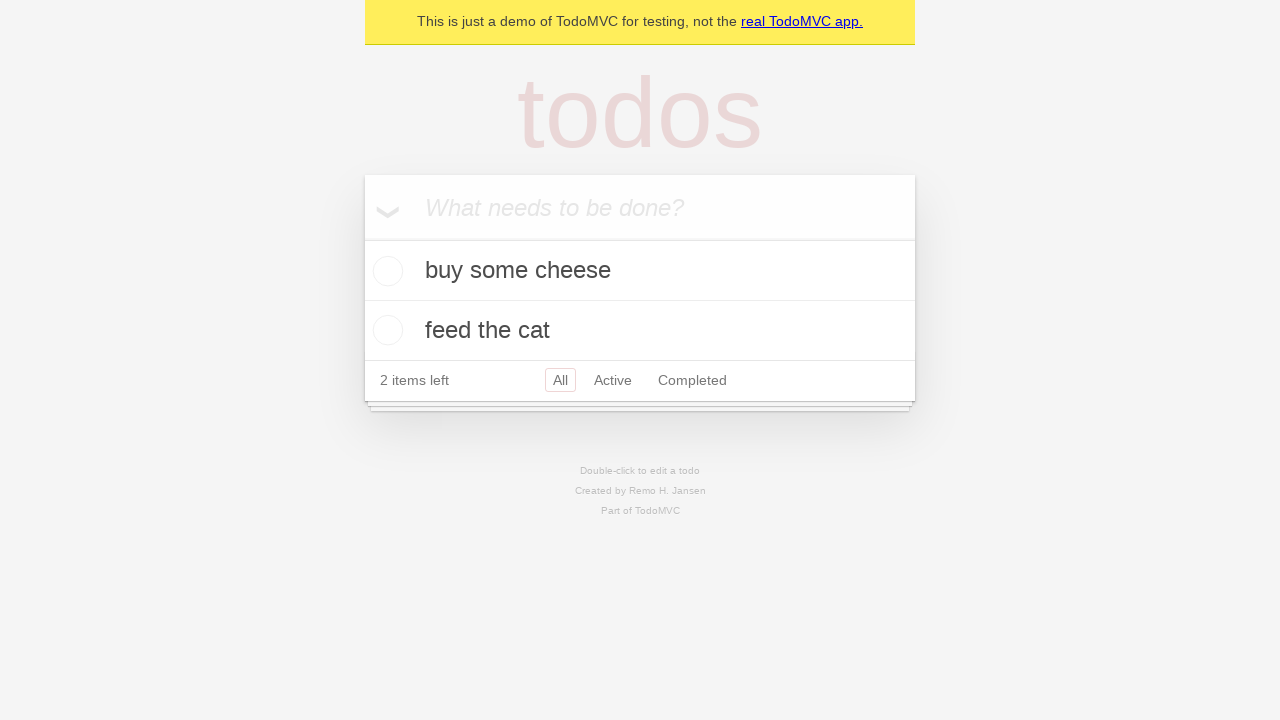

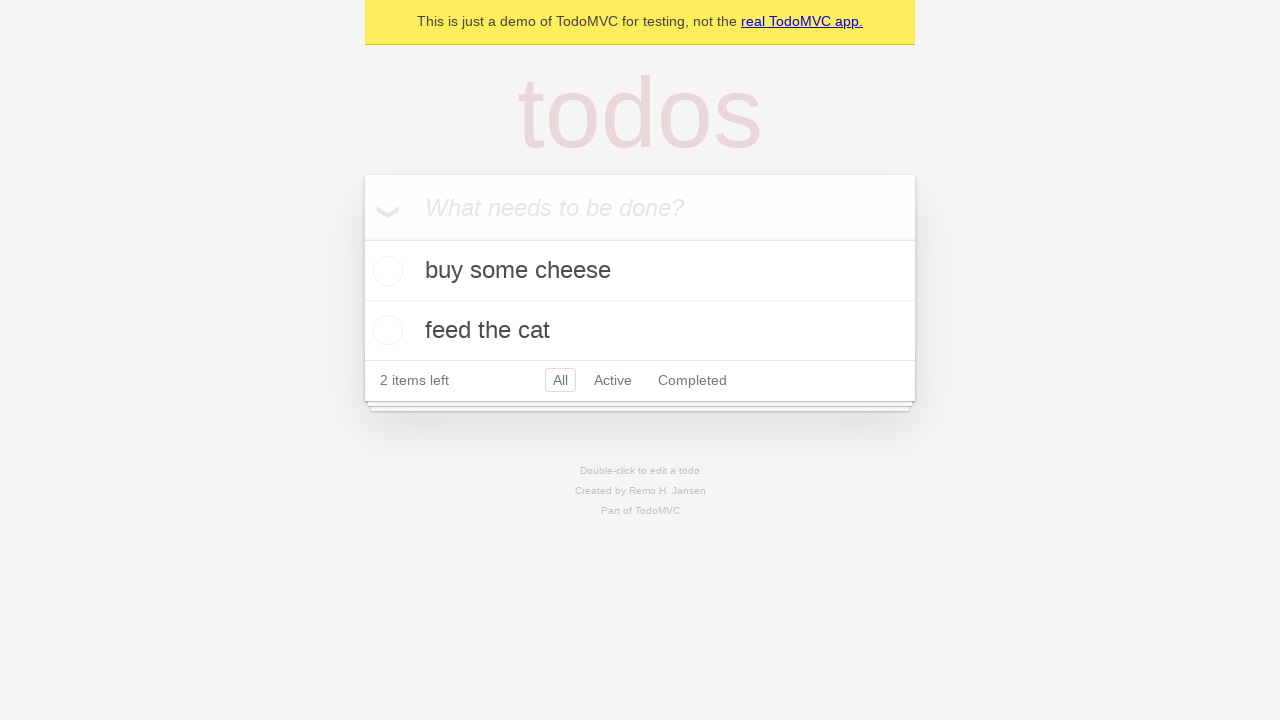